Navigates to a passport/authentication page and clicks on the forgot password link

Starting URL: https://b2c.passport.rt.ru

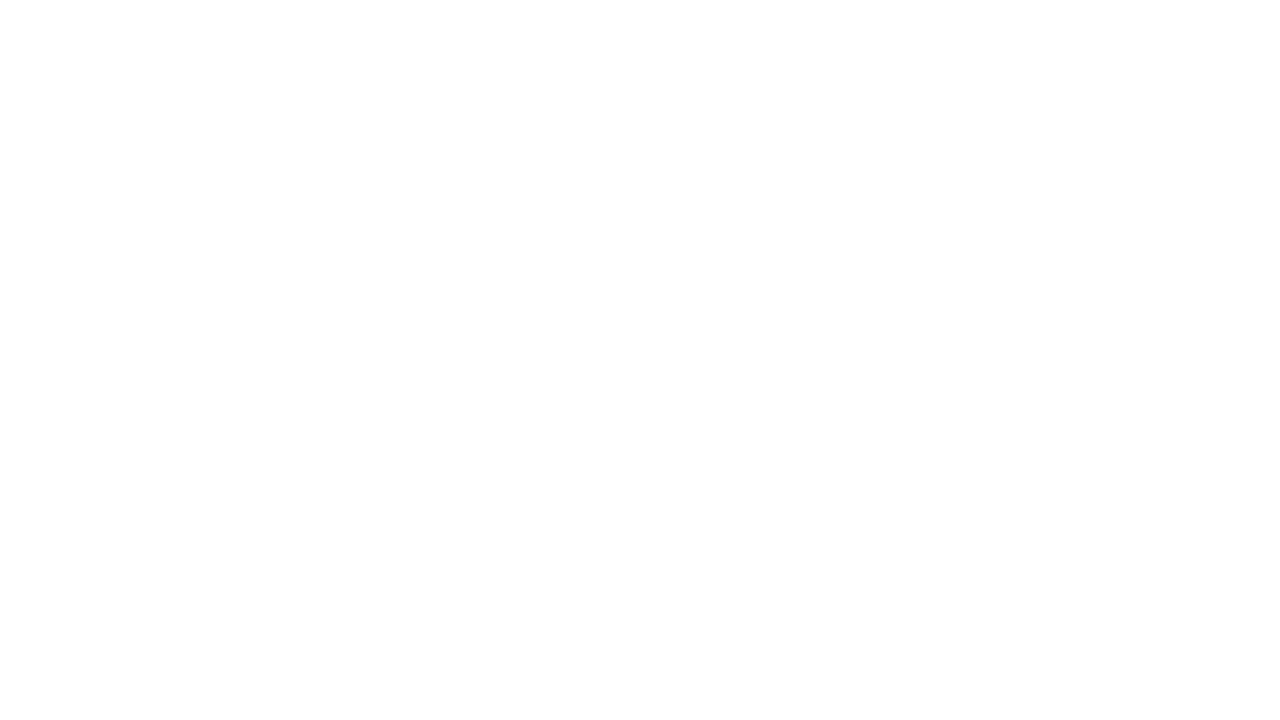

Navigated to passport authentication page
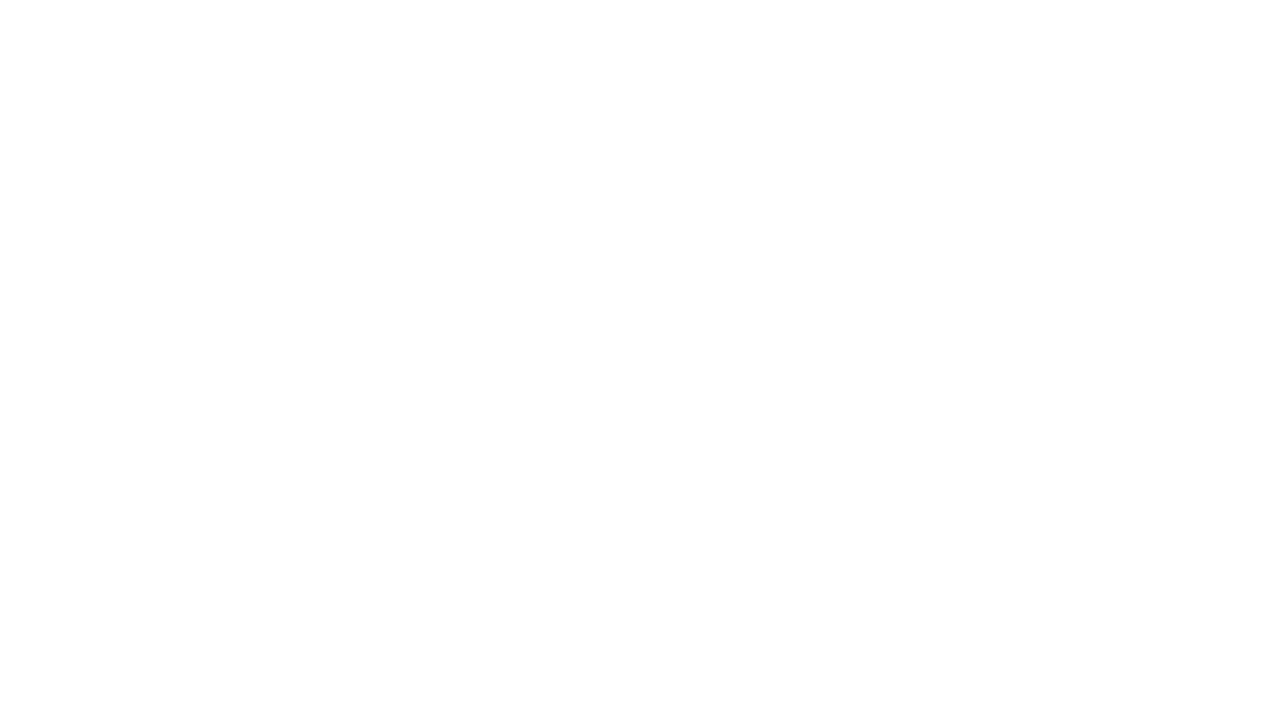

Clicked on forgot password link at (1102, 467) on #forgot_password
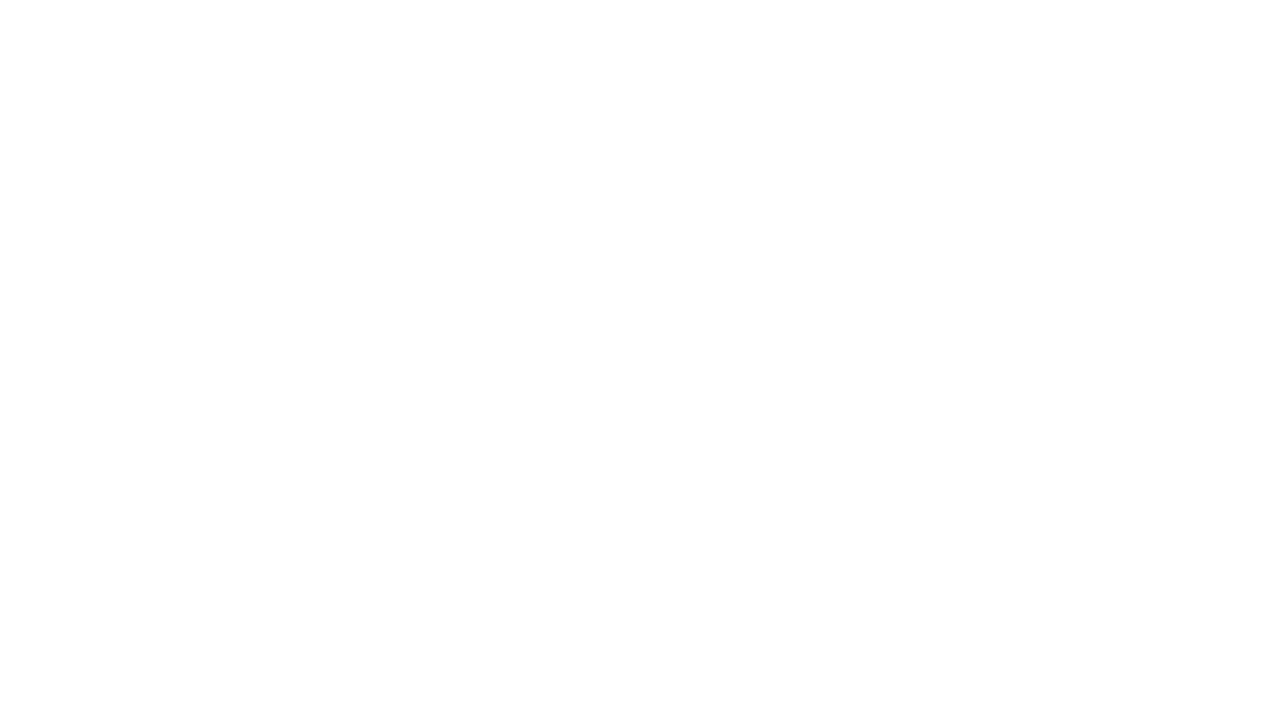

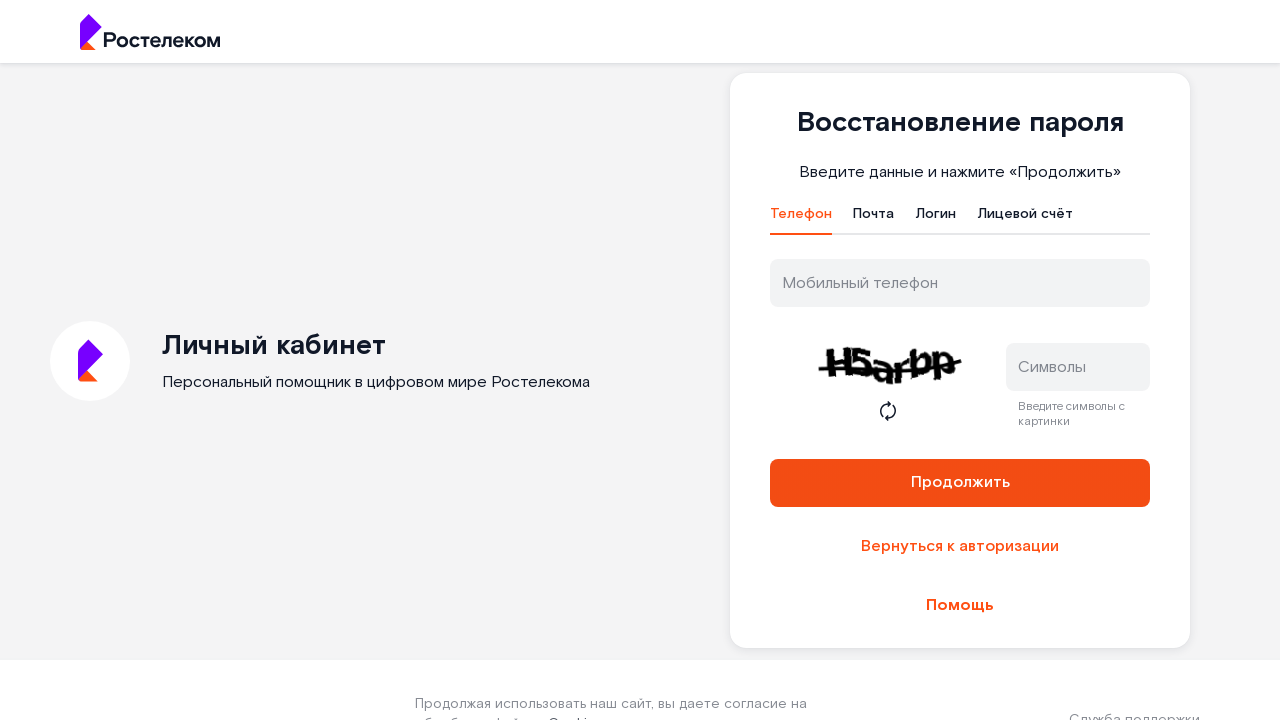